Tests navigation back to the home page from the contact page and verifies the Signup/Login link is visible.

Starting URL: https://automationexercise.com/contact_us

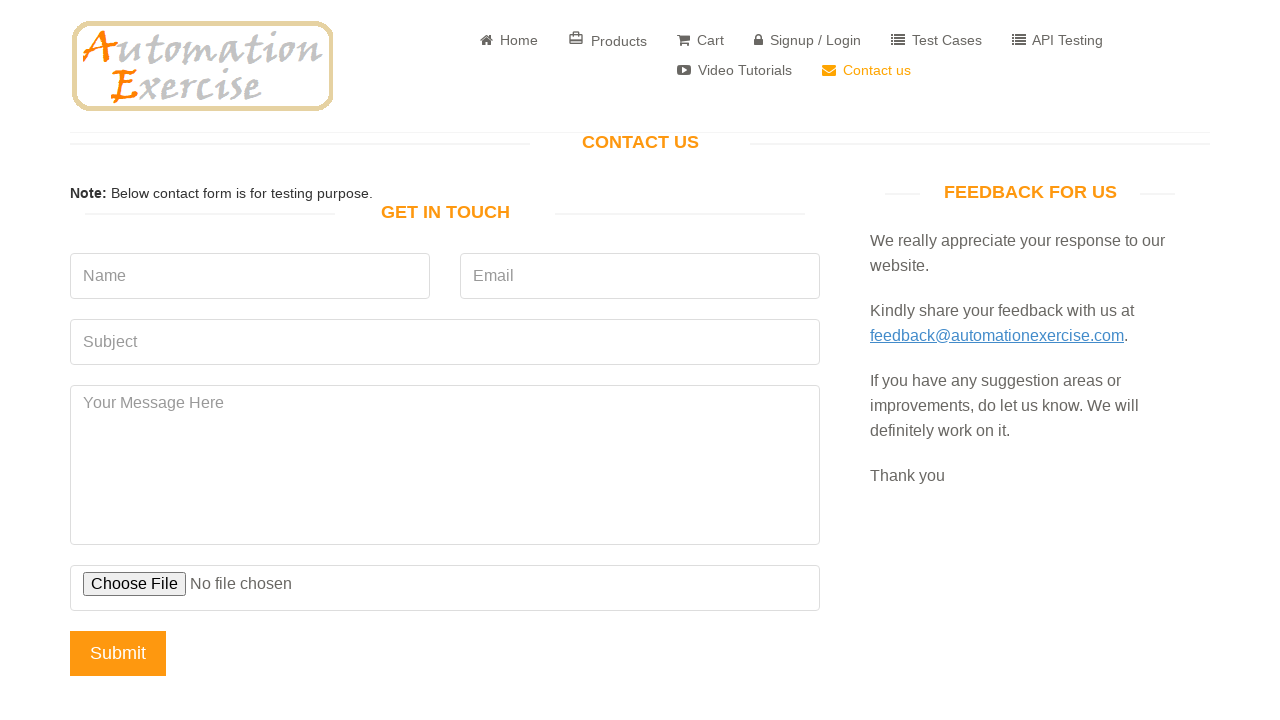

Clicked Home button to navigate back from contact page at (202, 66) on a[href='/']
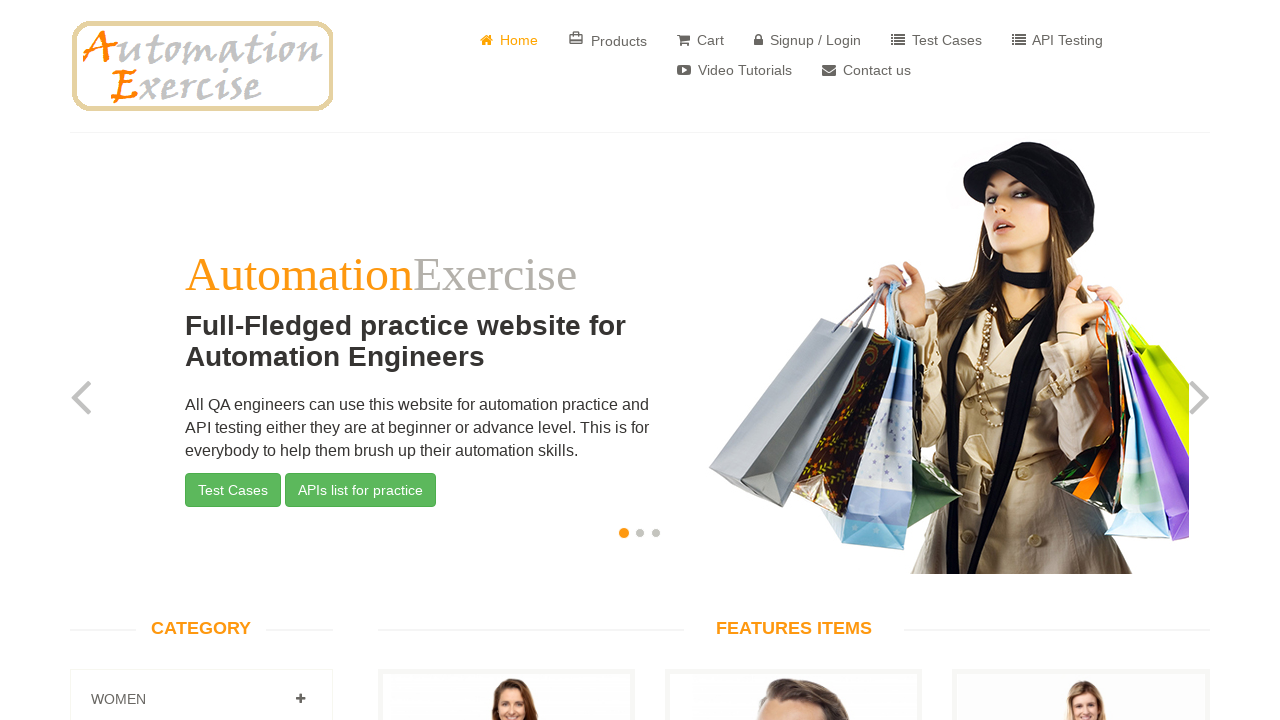

Waited for Signup/Login link to appear on home page
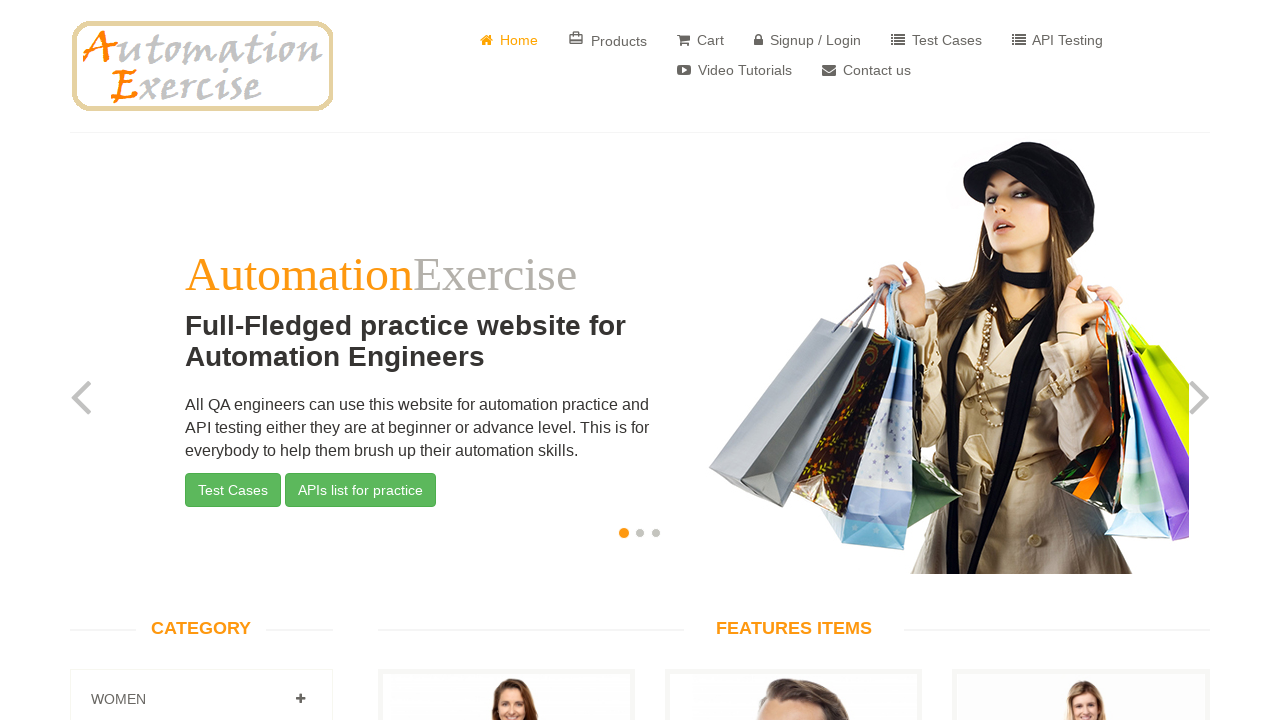

Verified Signup/Login link is visible on home page
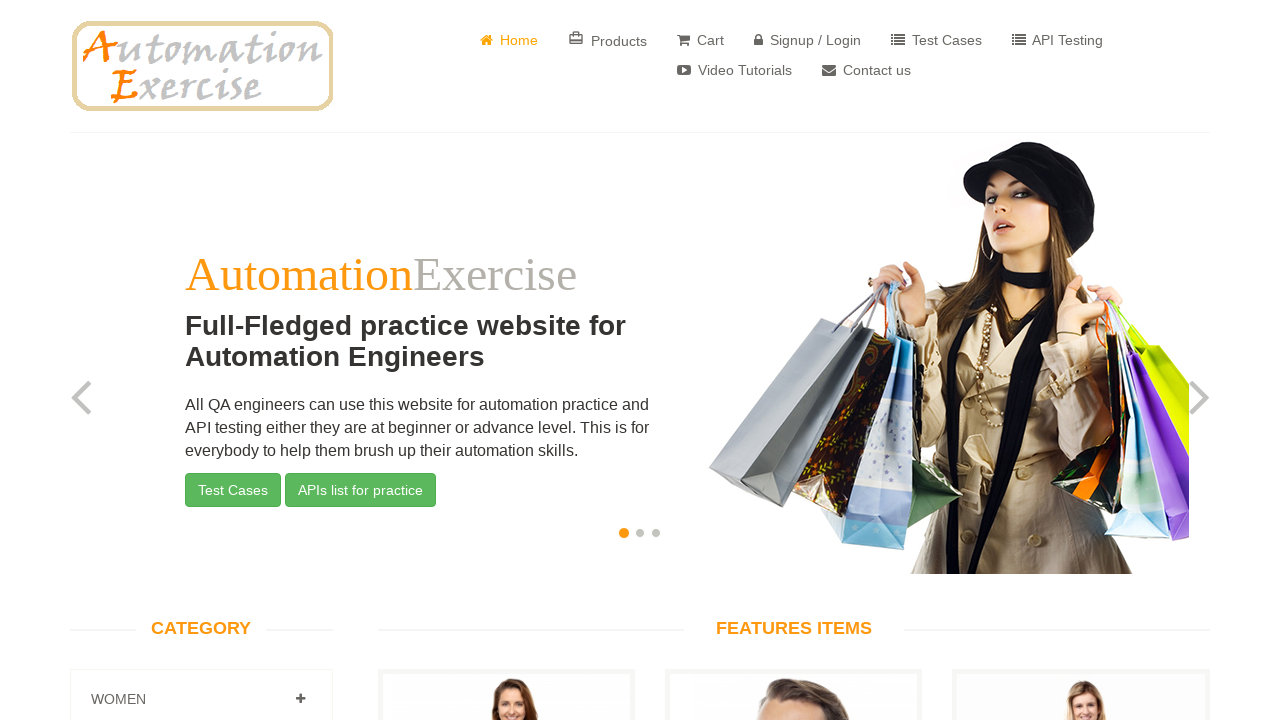

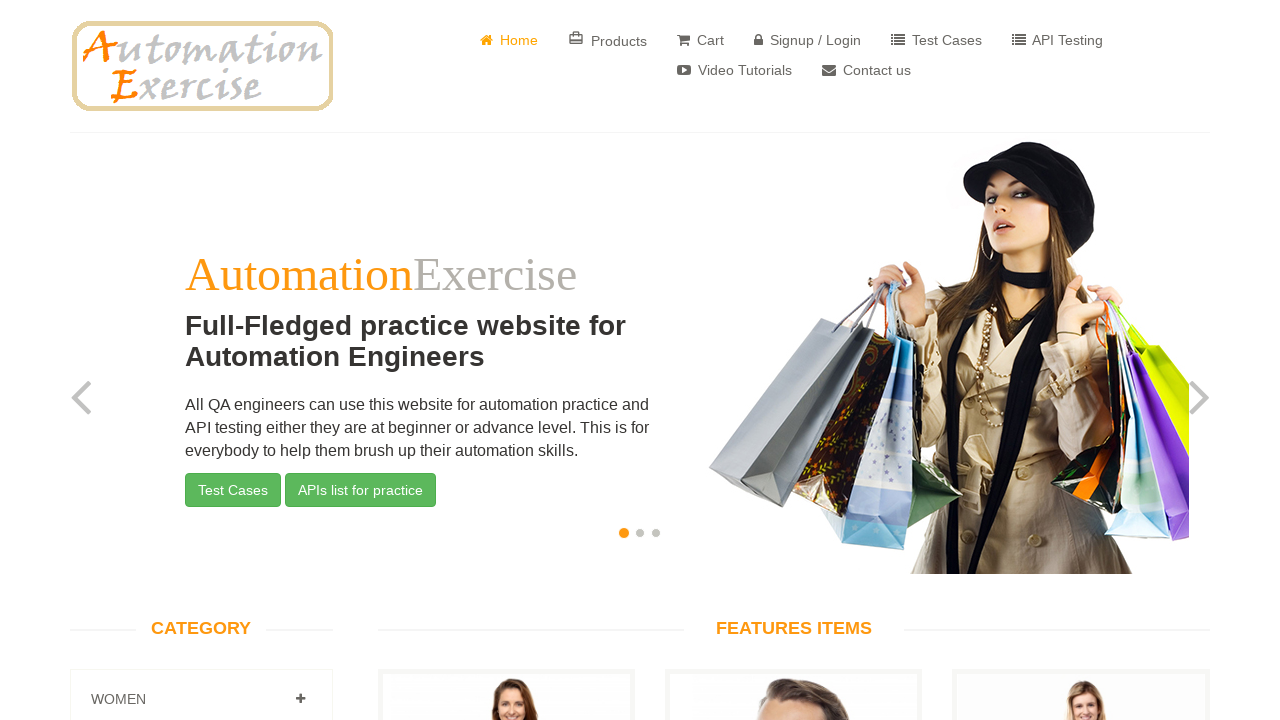